Tests JavaScript confirmation alert handling by clicking a button that triggers an alert, accepting the alert, and verifying the result message displays "You clicked: Ok"

Starting URL: http://the-internet.herokuapp.com/javascript_alerts

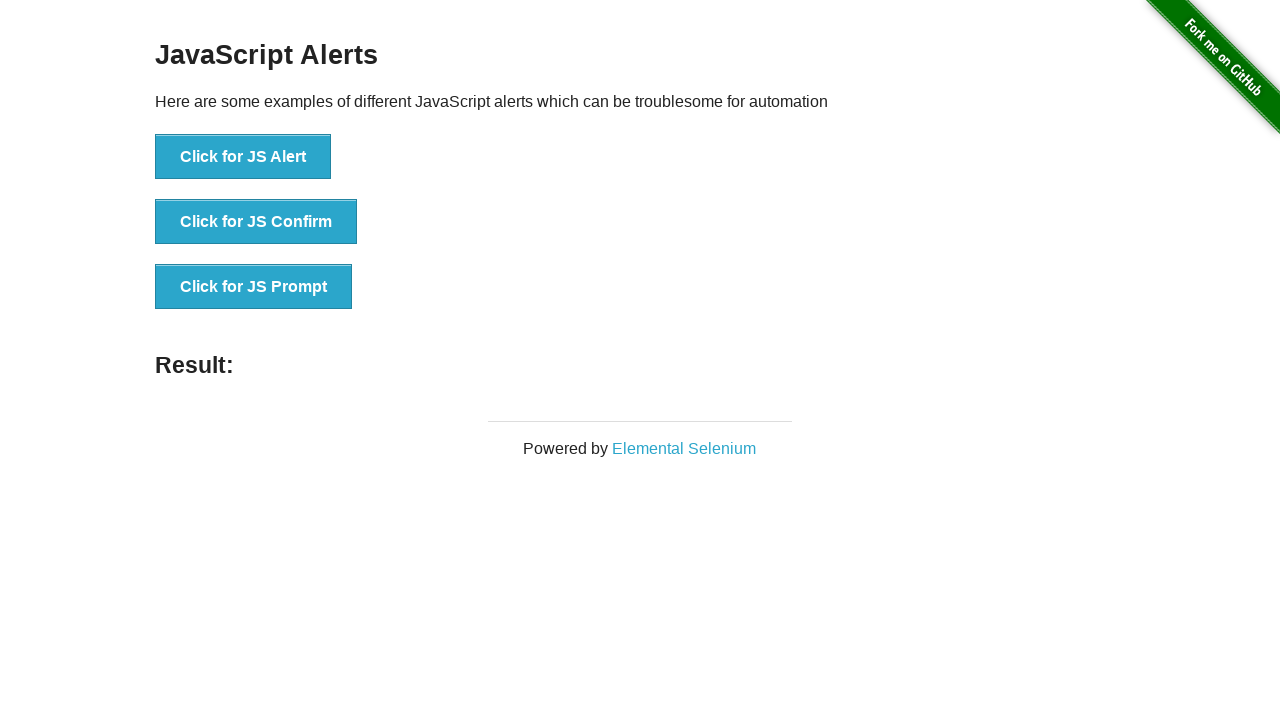

Clicked the second button to trigger JavaScript confirmation dialog at (256, 222) on button >> nth=1
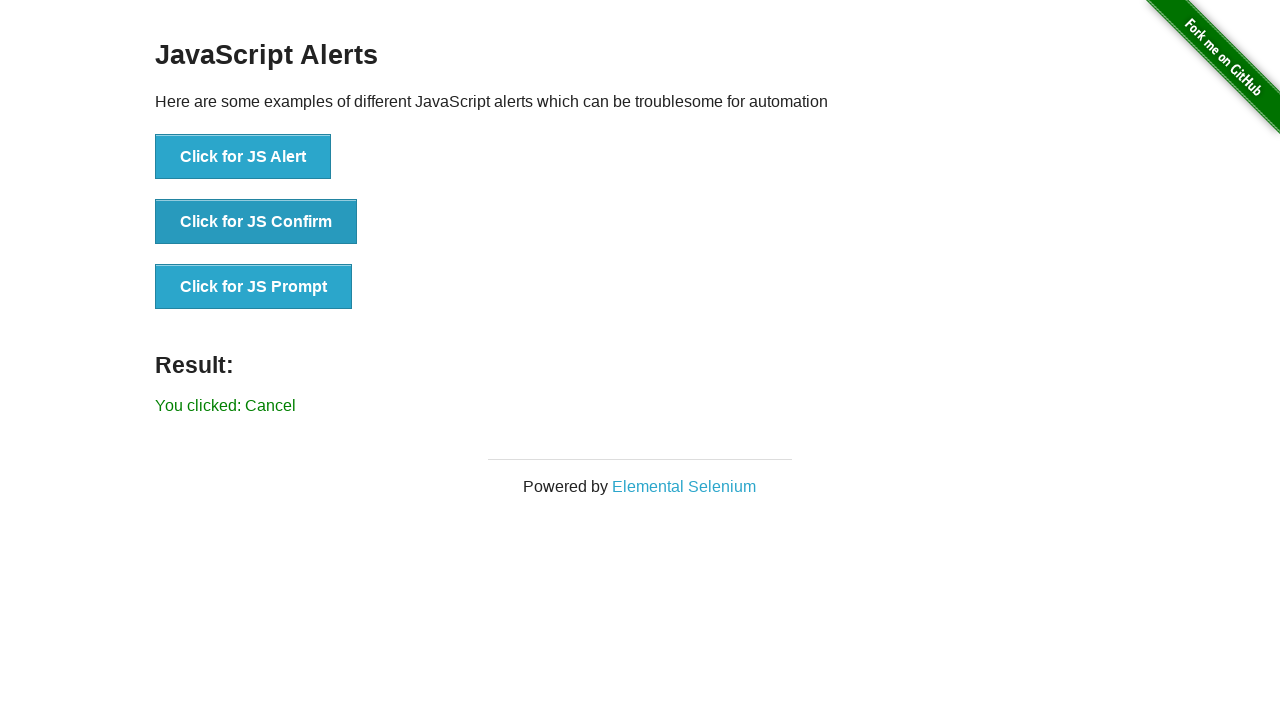

Set up dialog handler to accept confirmation
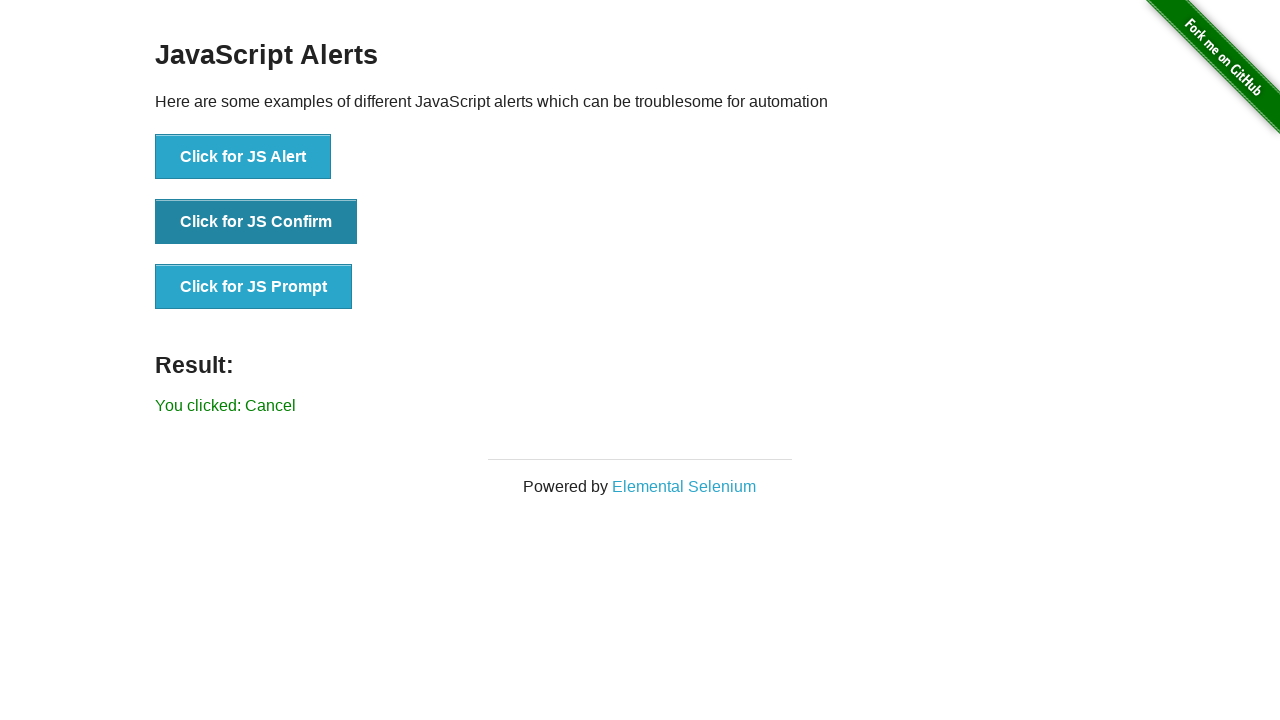

Registered dialog handler to accept alerts
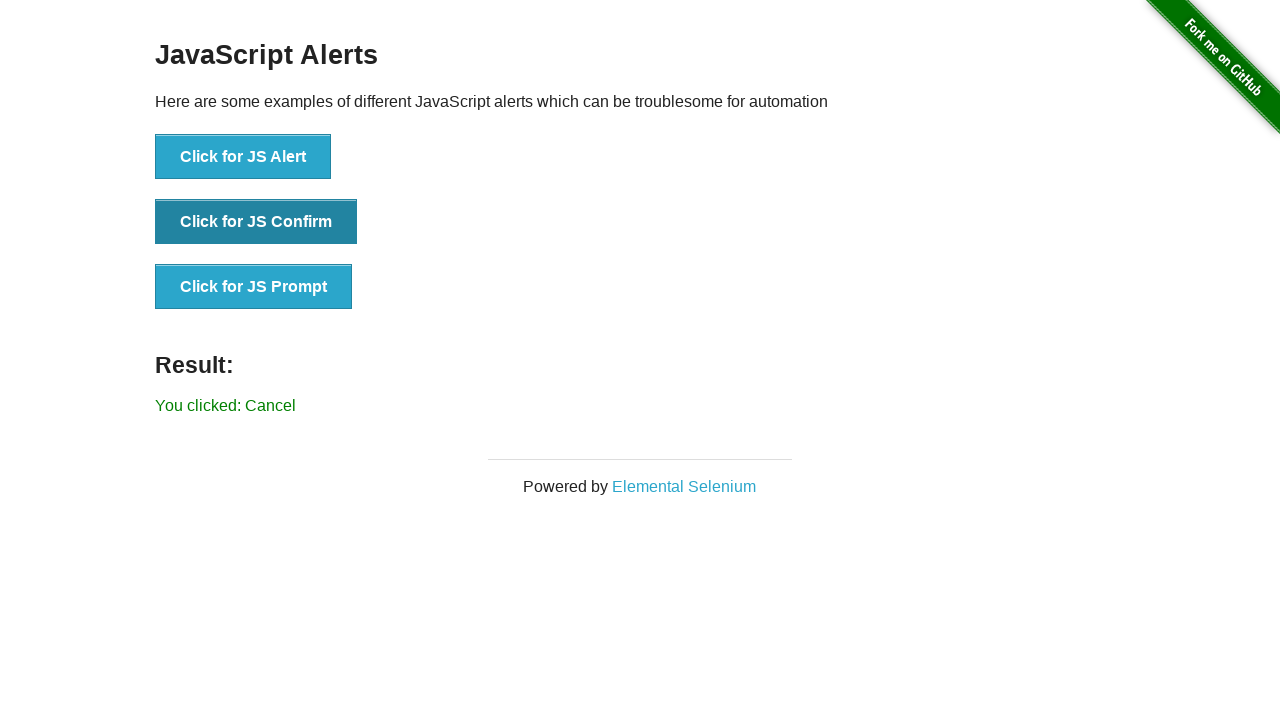

Clicked the second button to trigger JavaScript confirmation dialog at (256, 222) on button >> nth=1
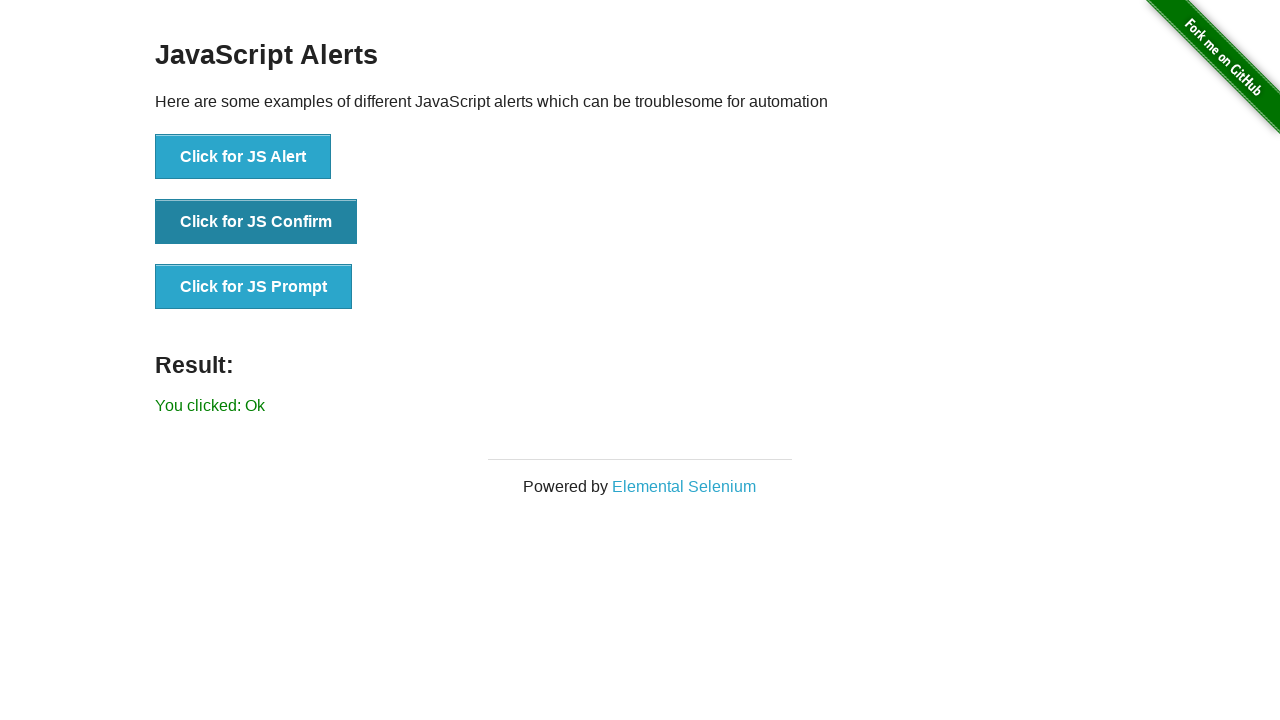

Result message element loaded
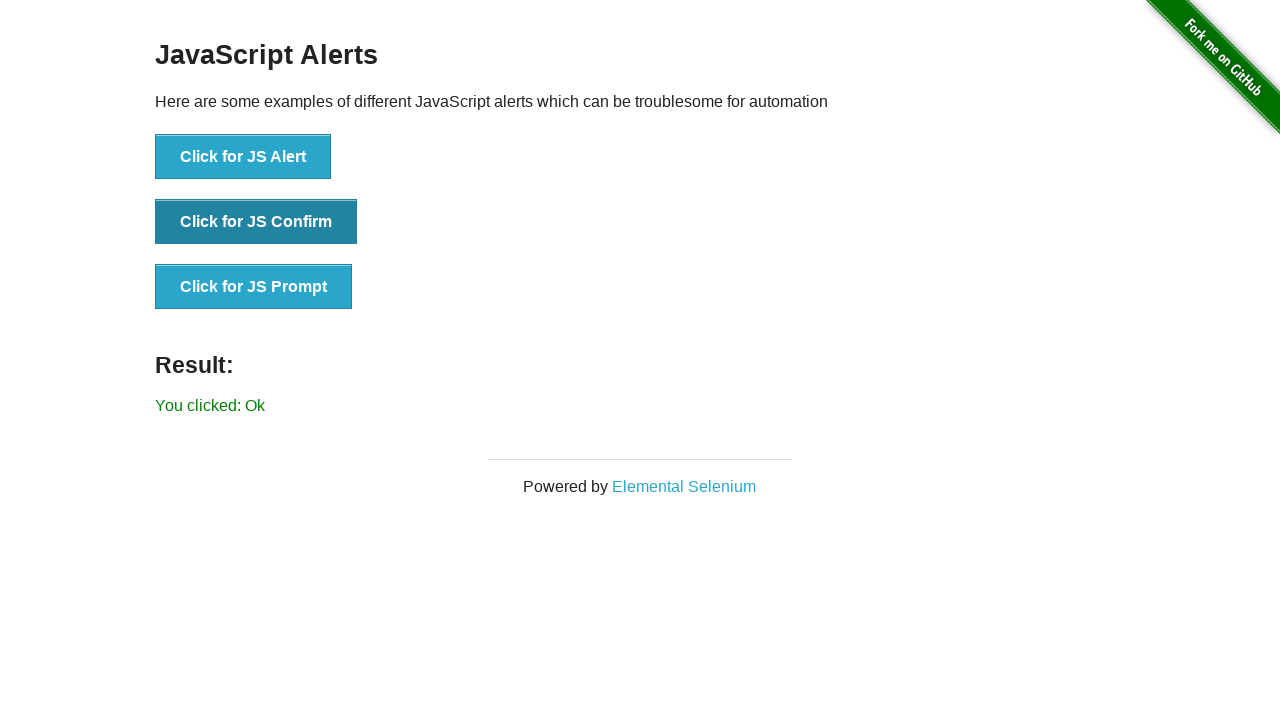

Retrieved result text: 'You clicked: Ok'
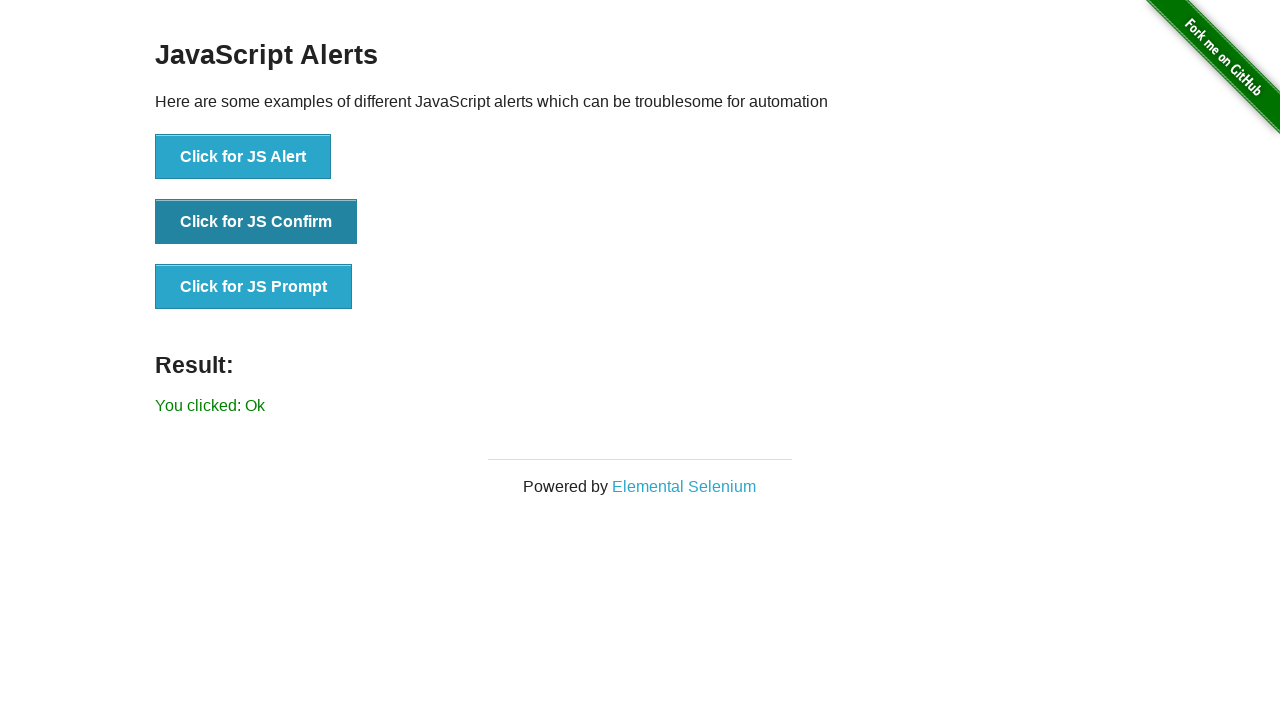

Assertion passed: result text is 'You clicked: Ok'
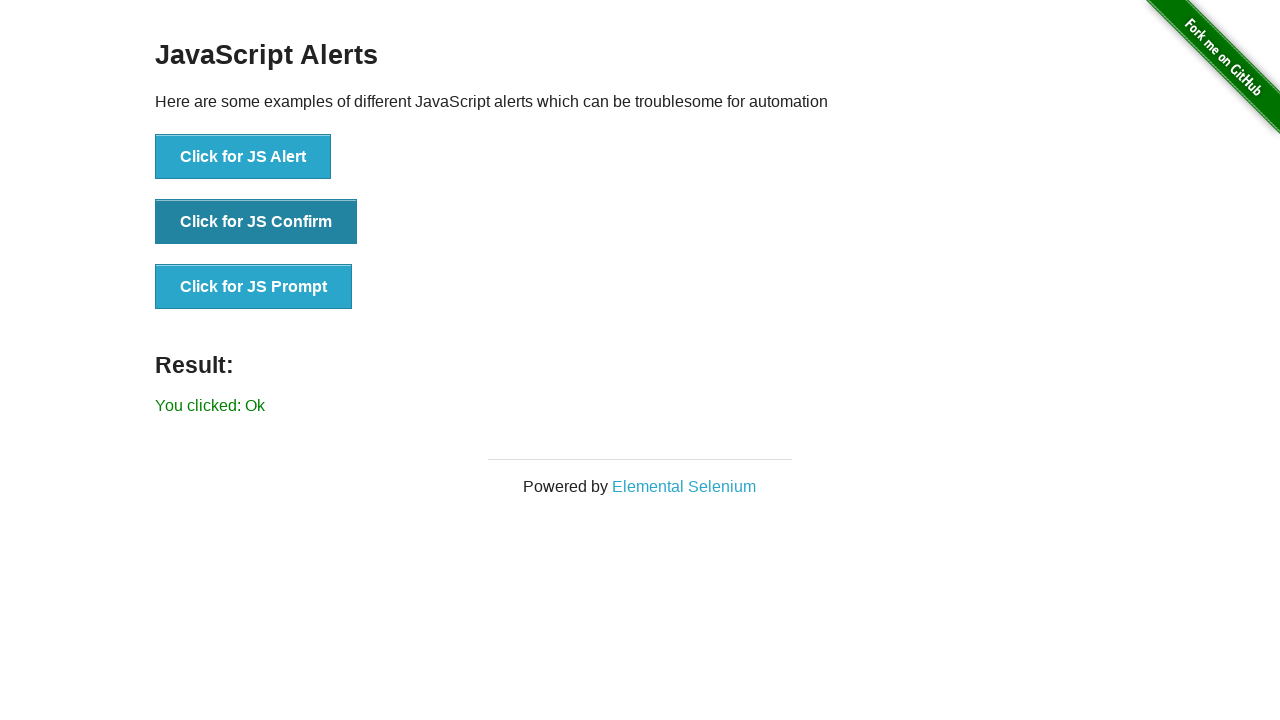

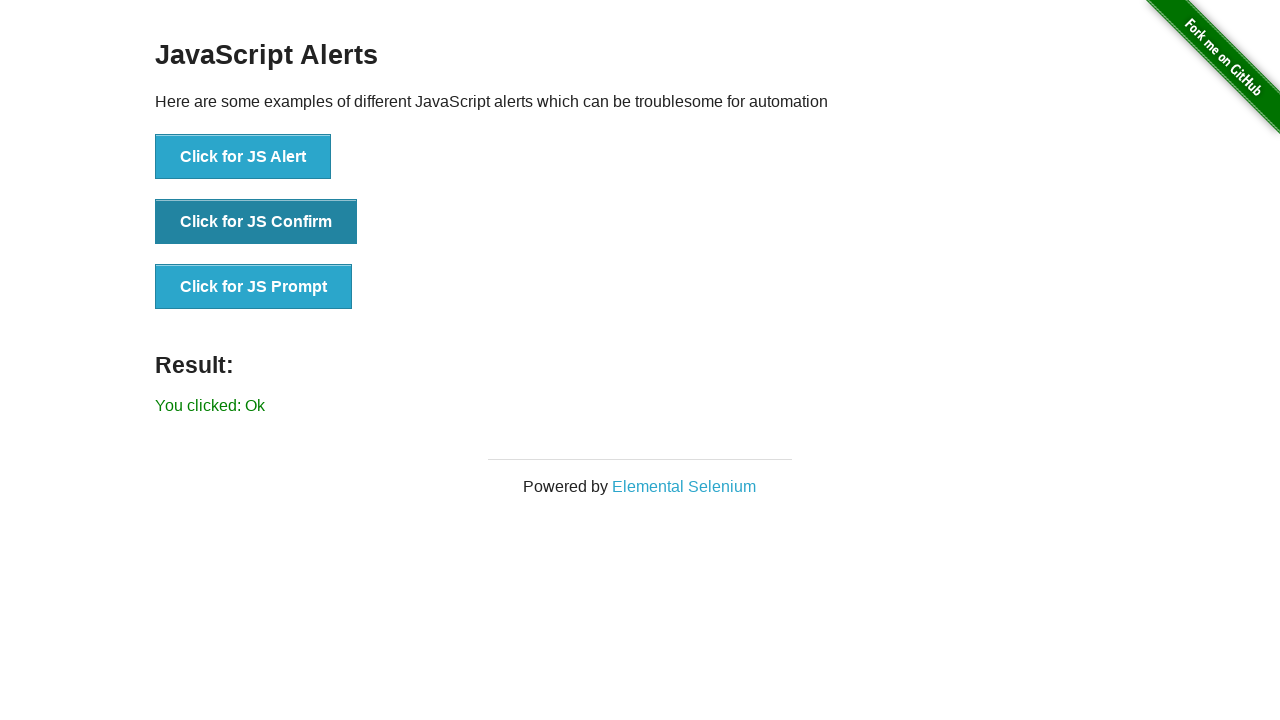